Navigates to OrangeHRM demo site and verifies that an image element is present on the page by locating it and checking its src attribute.

Starting URL: https://alchemy.hguy.co/orangehrm

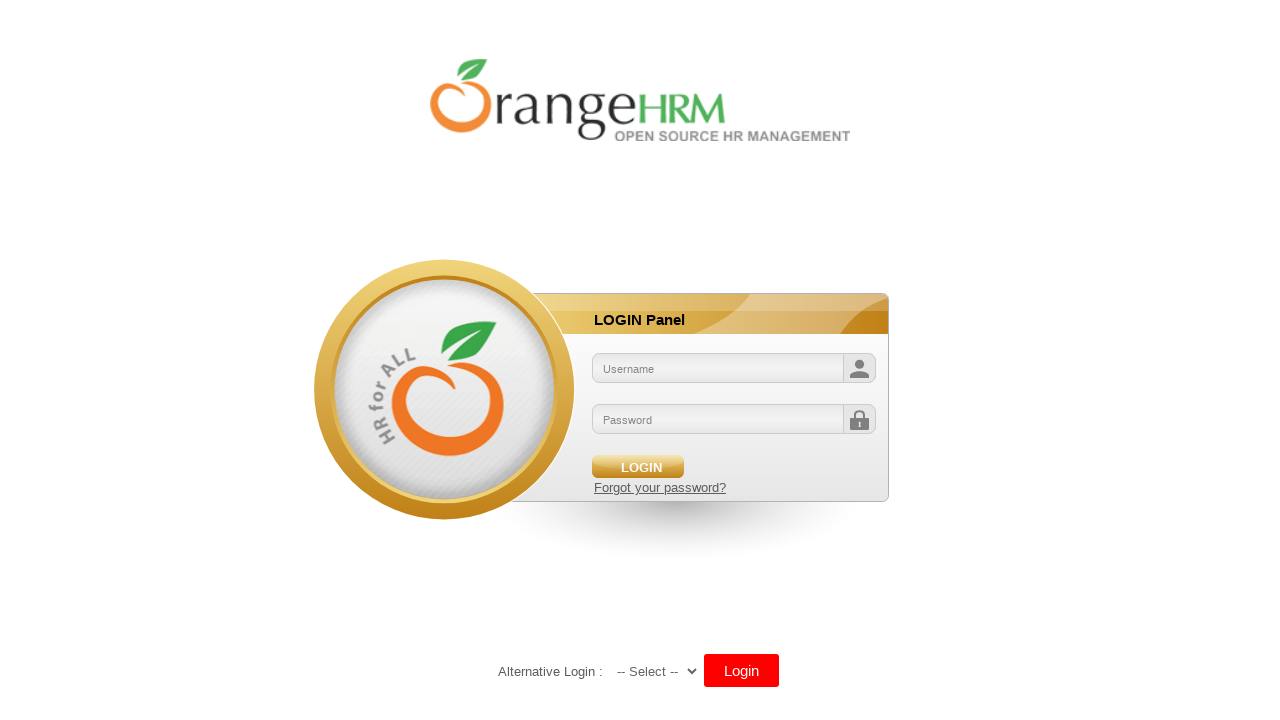

Navigated to OrangeHRM demo site
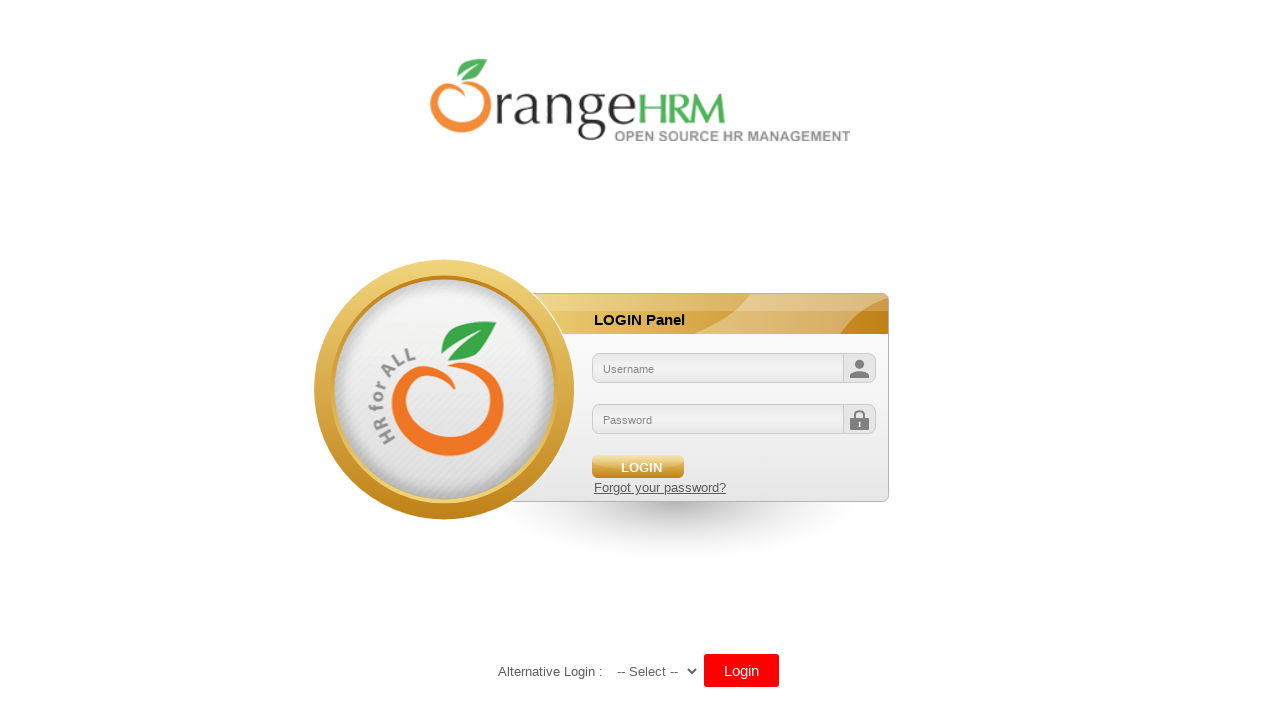

Located first image element on the page
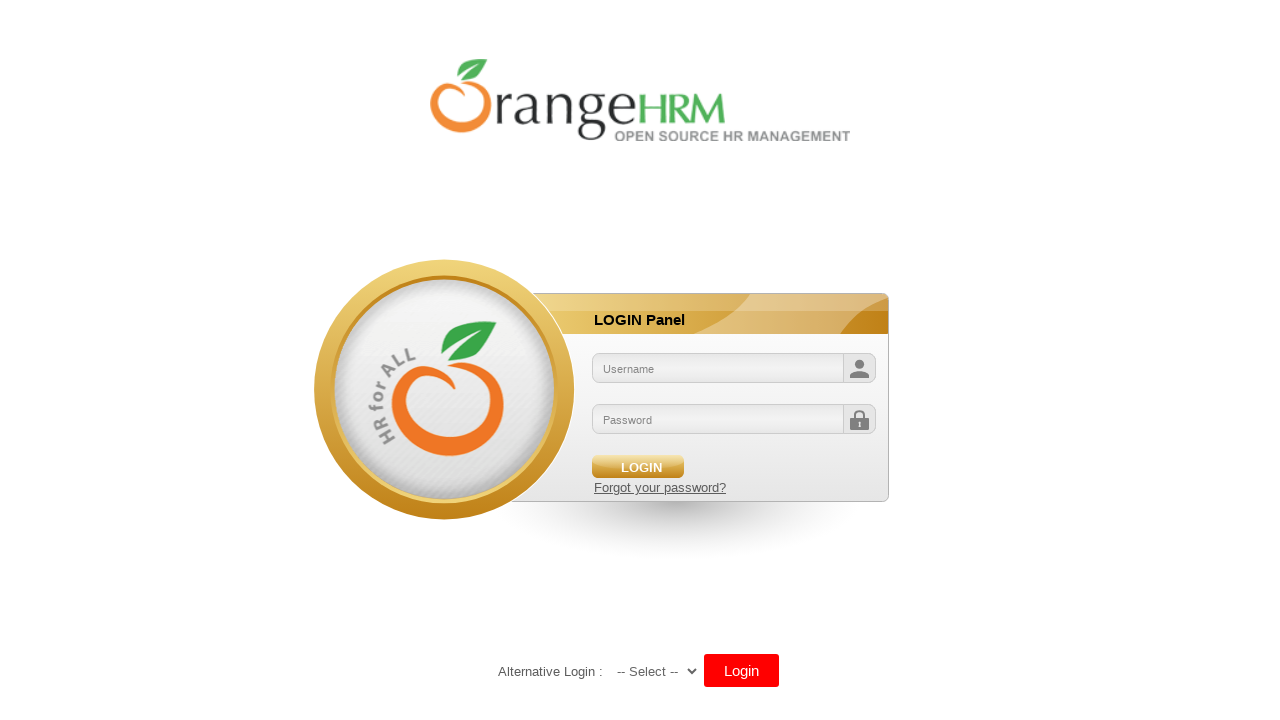

Verified that image element is visible
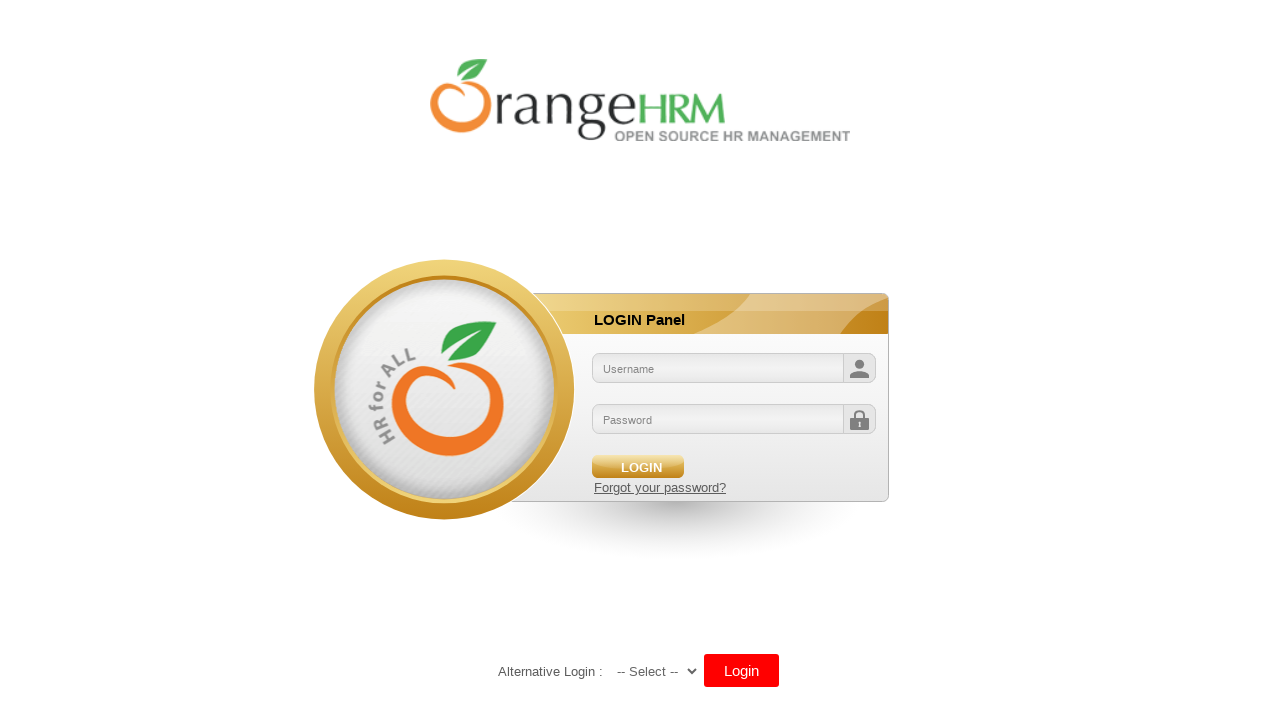

Retrieved image src attribute: /orangehrm/symfony/web/webres_5d69118beeec64.10301452/themes/default/images/login/logo.png
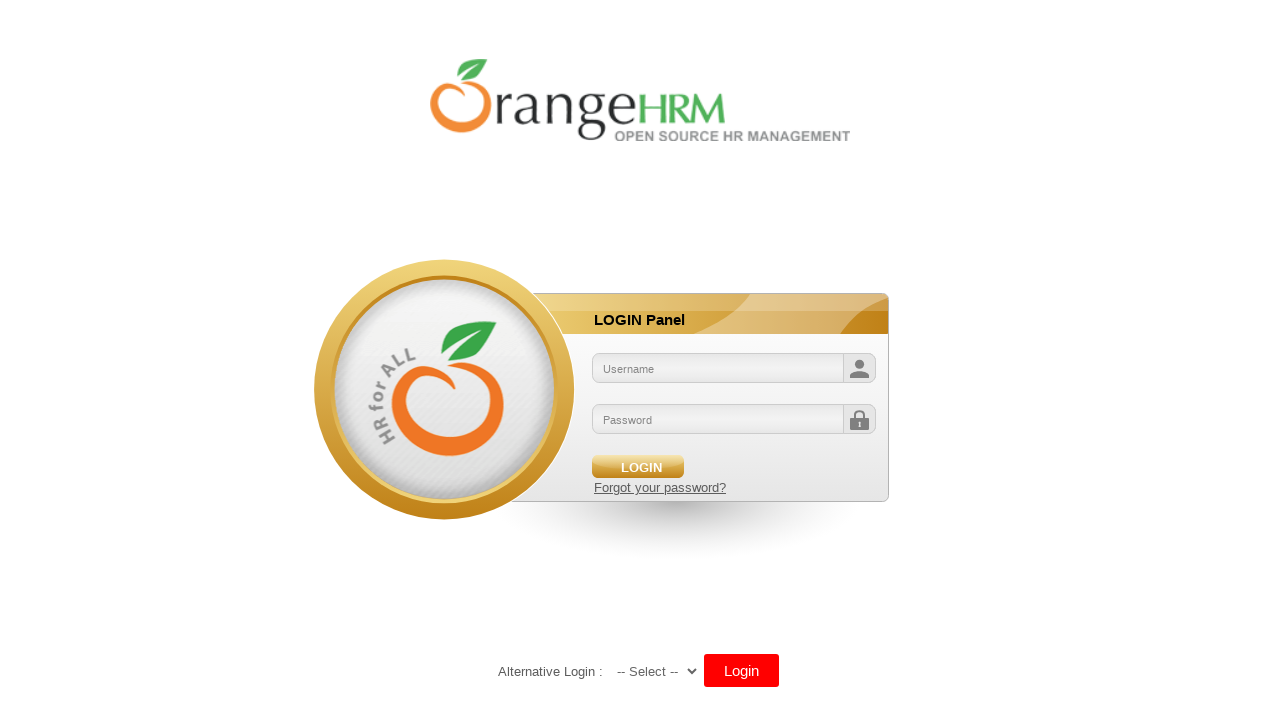

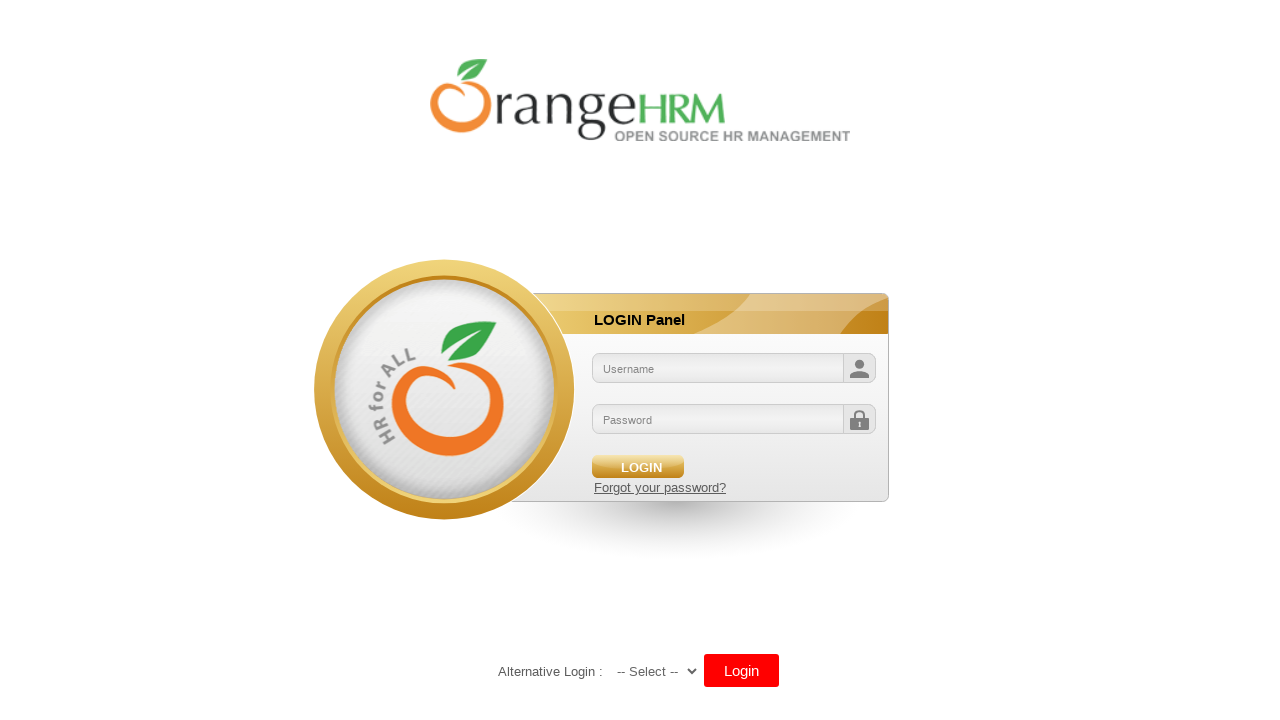